Verifies the "Remember me" checkbox label text and "Forgot password" link text on the NextBaseCRM login page without actually logging in.

Starting URL: https://login1.nextbasecrm.com/

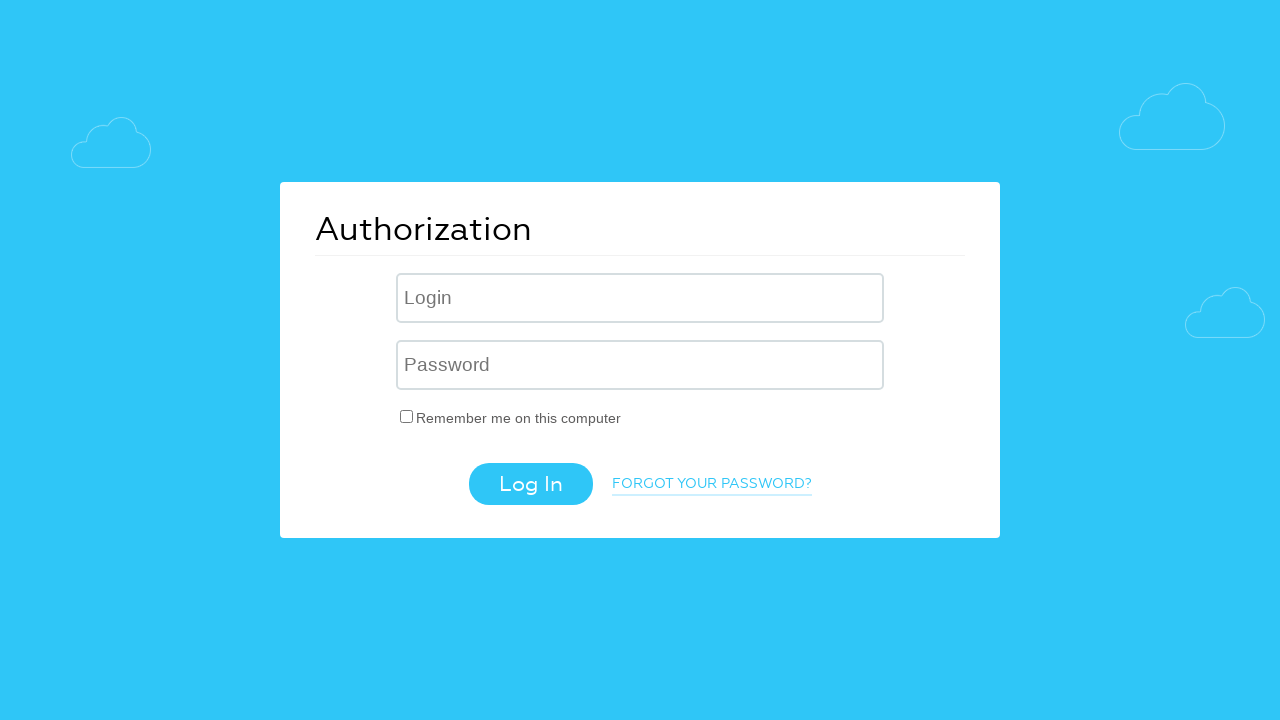

Waited for 'Remember me' checkbox label to load on NextBaseCRM login page
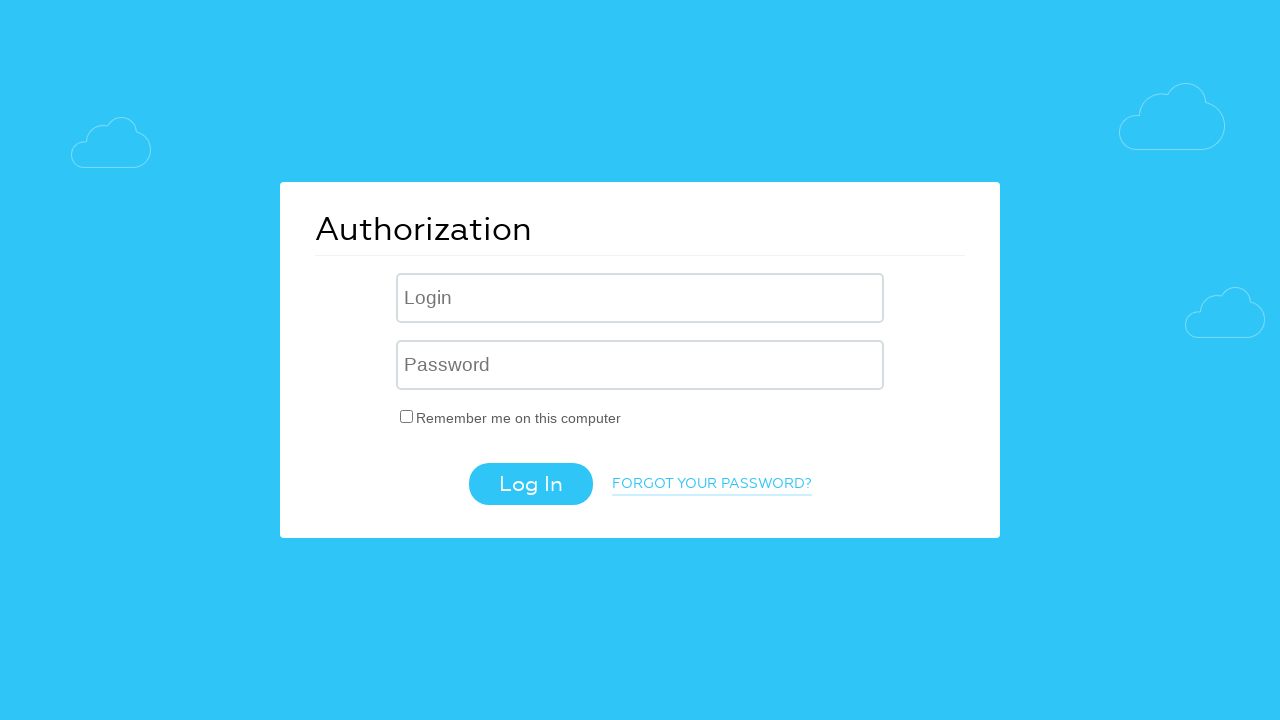

Located 'Remember me' checkbox label element
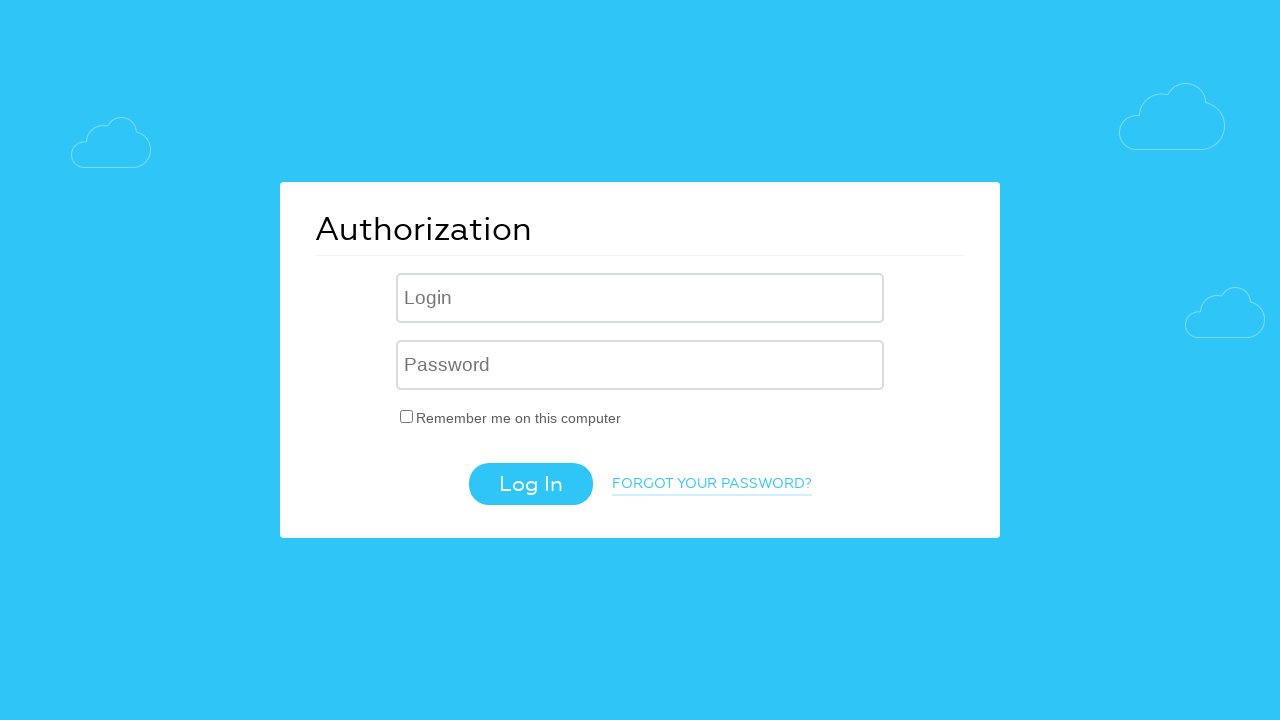

Retrieved text content from 'Remember me' label
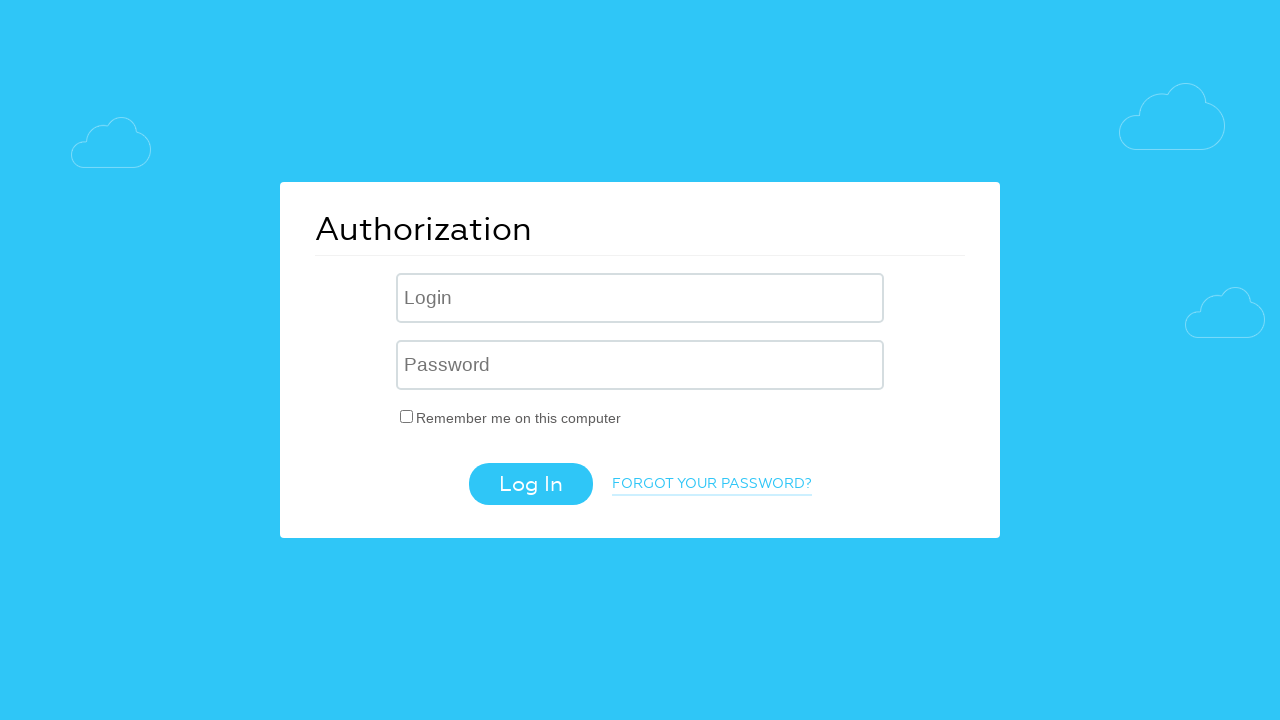

'Remember me' label text verification PASSED - text matches expected value
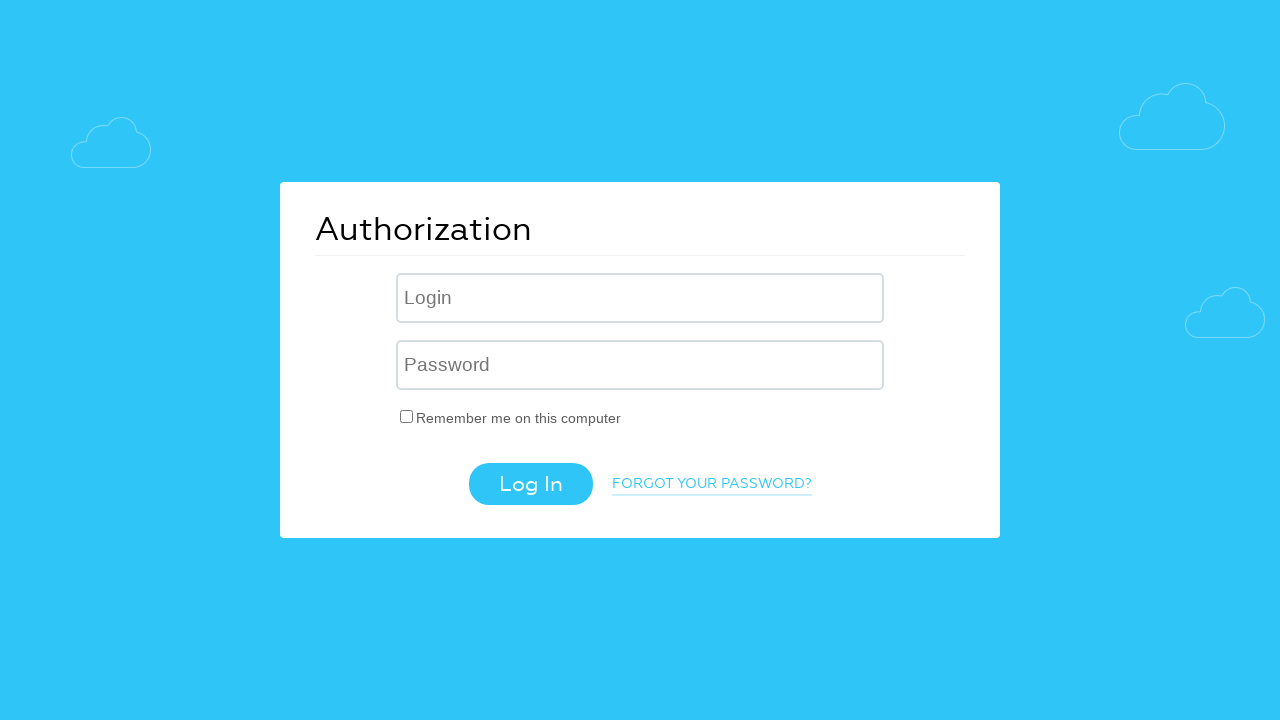

Located 'Forgot password' link element
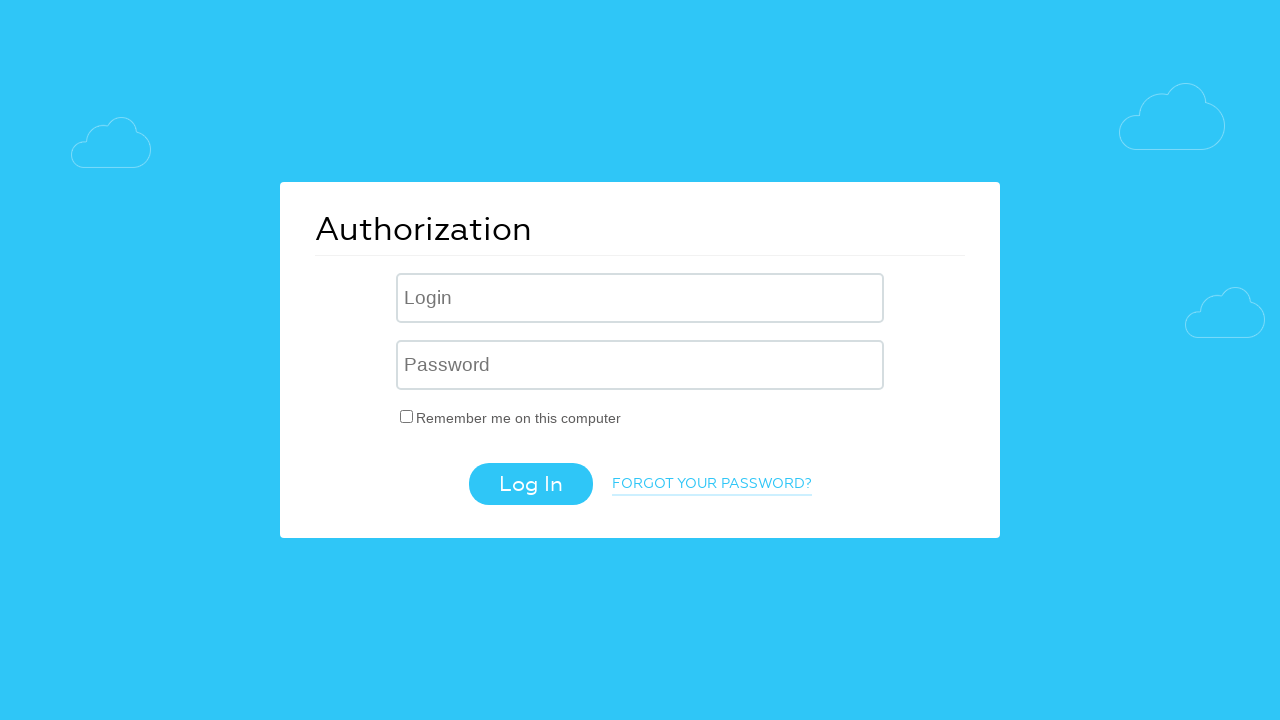

Retrieved text content from 'Forgot password' link
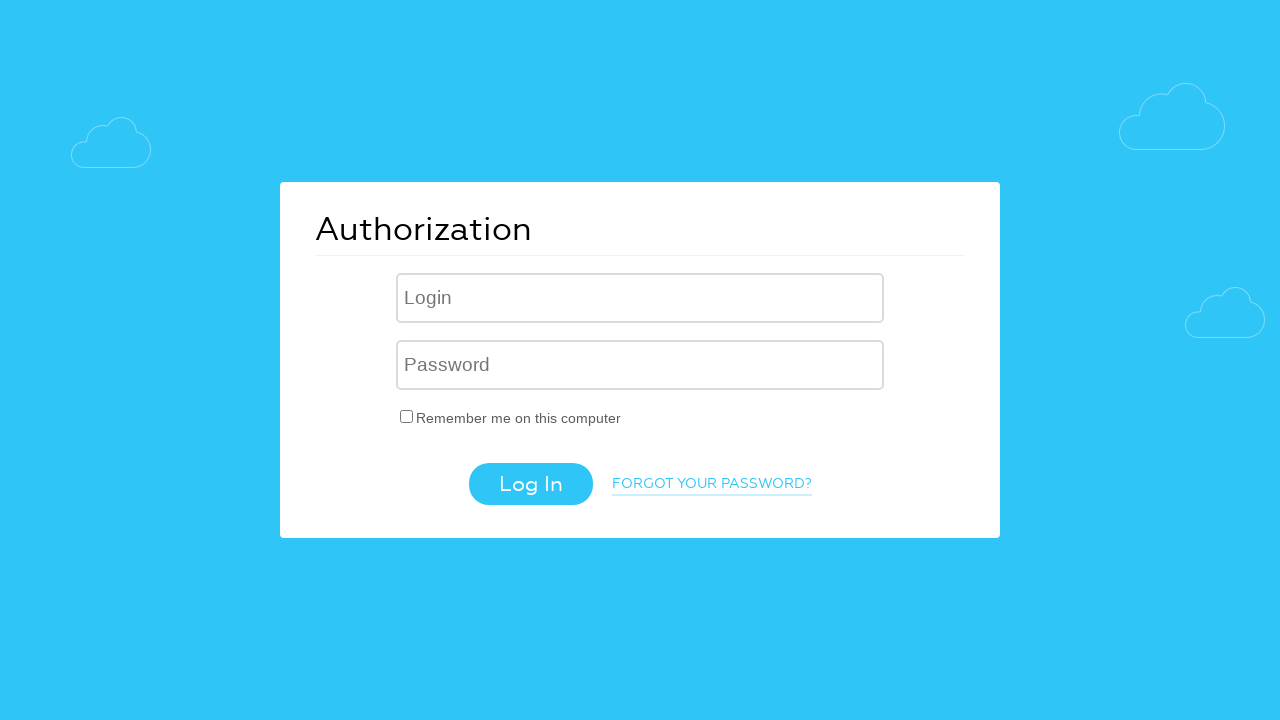

'Forgot password' link text verification PASSED - expected text found in link
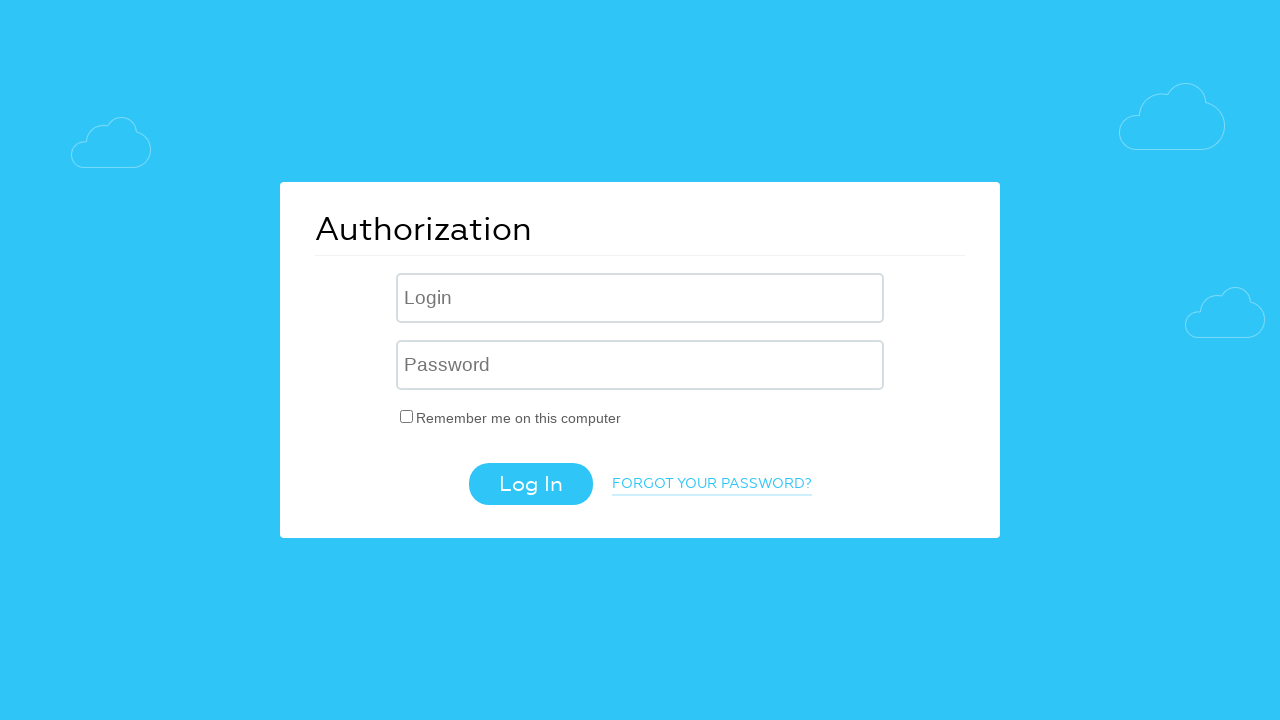

Retrieved href attribute from 'Forgot password' link
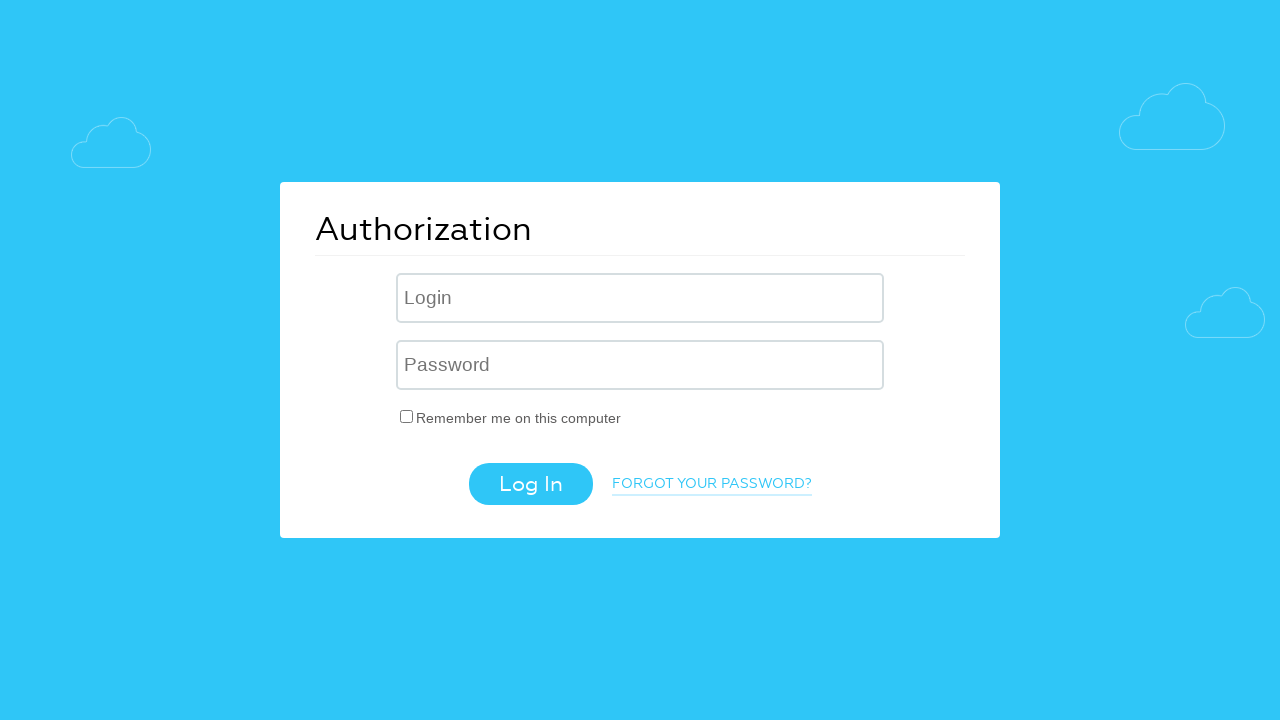

'Forgot password' link href verification PASSED - expected parameter found in href
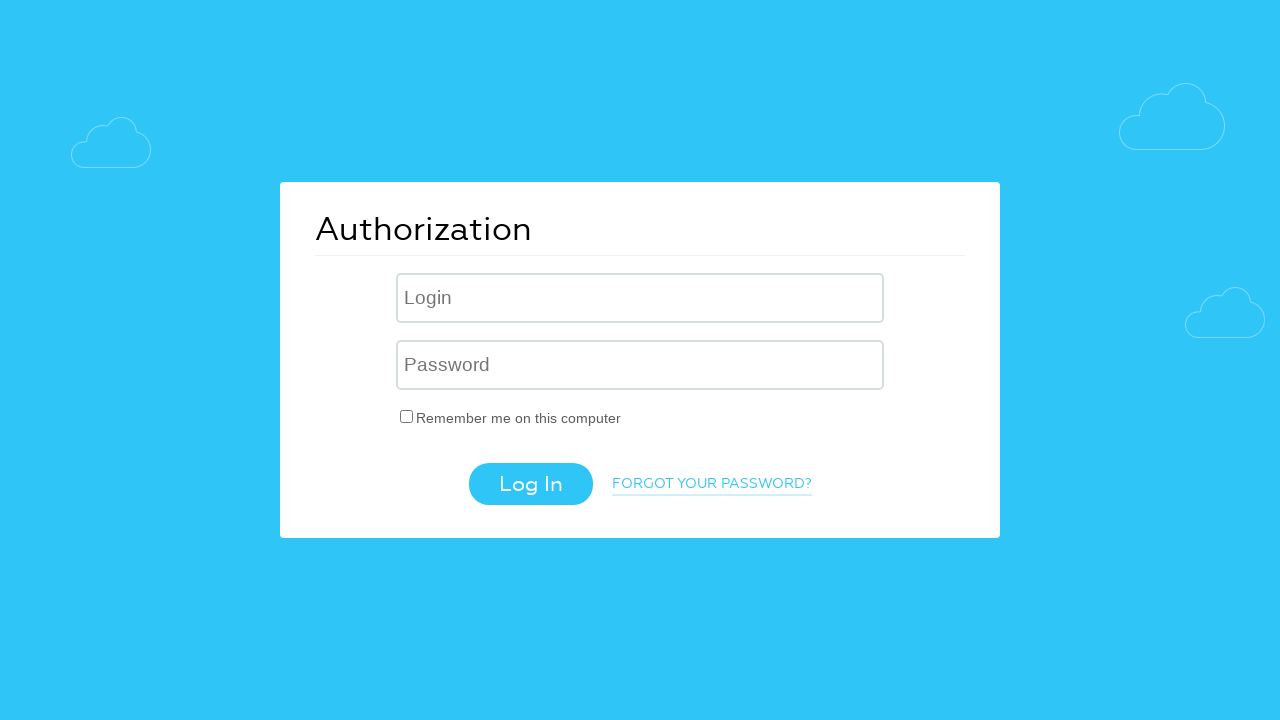

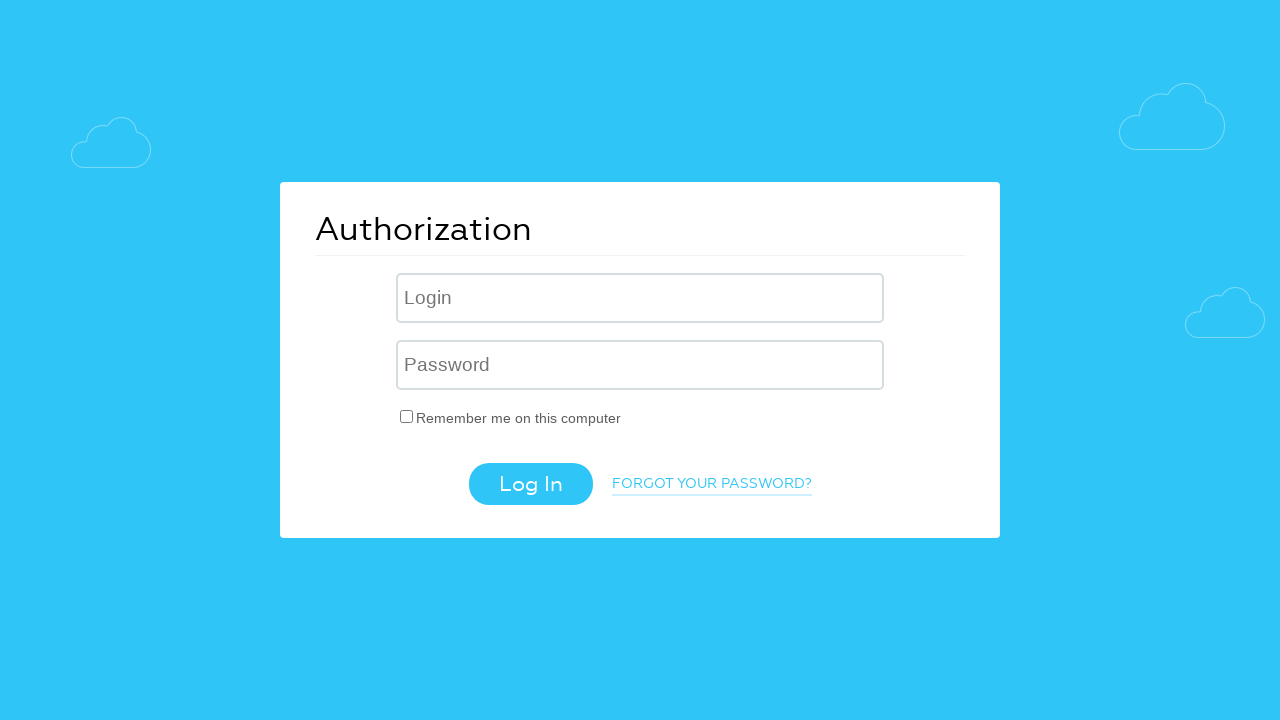